Tests that 'Clear completed' button is hidden when there are no completed items.

Starting URL: https://demo.playwright.dev/todomvc

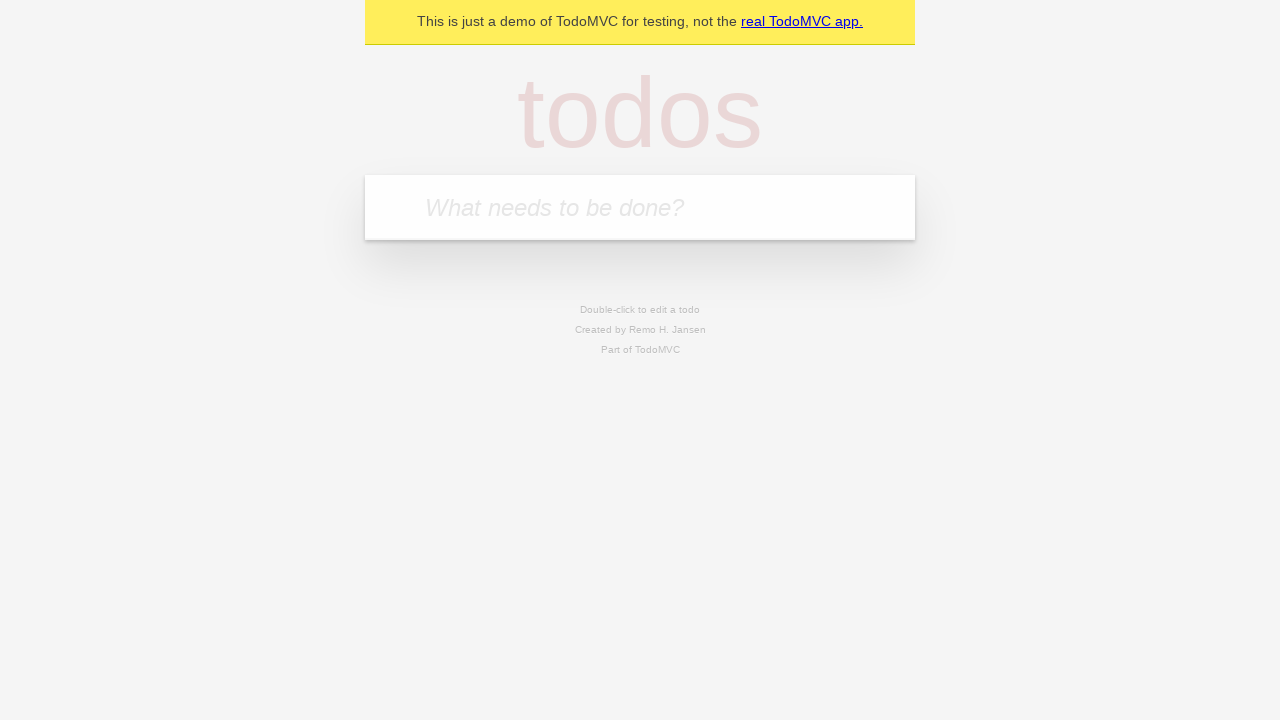

Filled todo input with 'buy some cheese' on internal:attr=[placeholder="What needs to be done?"i]
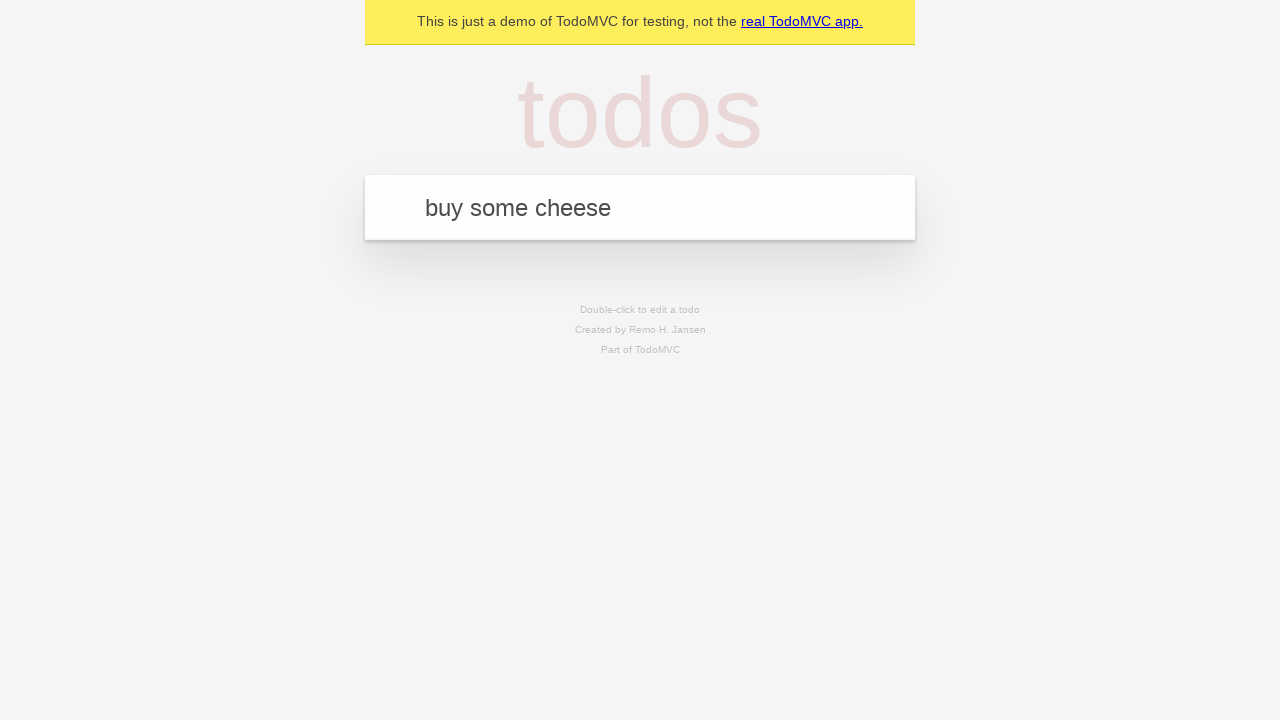

Pressed Enter to add first todo on internal:attr=[placeholder="What needs to be done?"i]
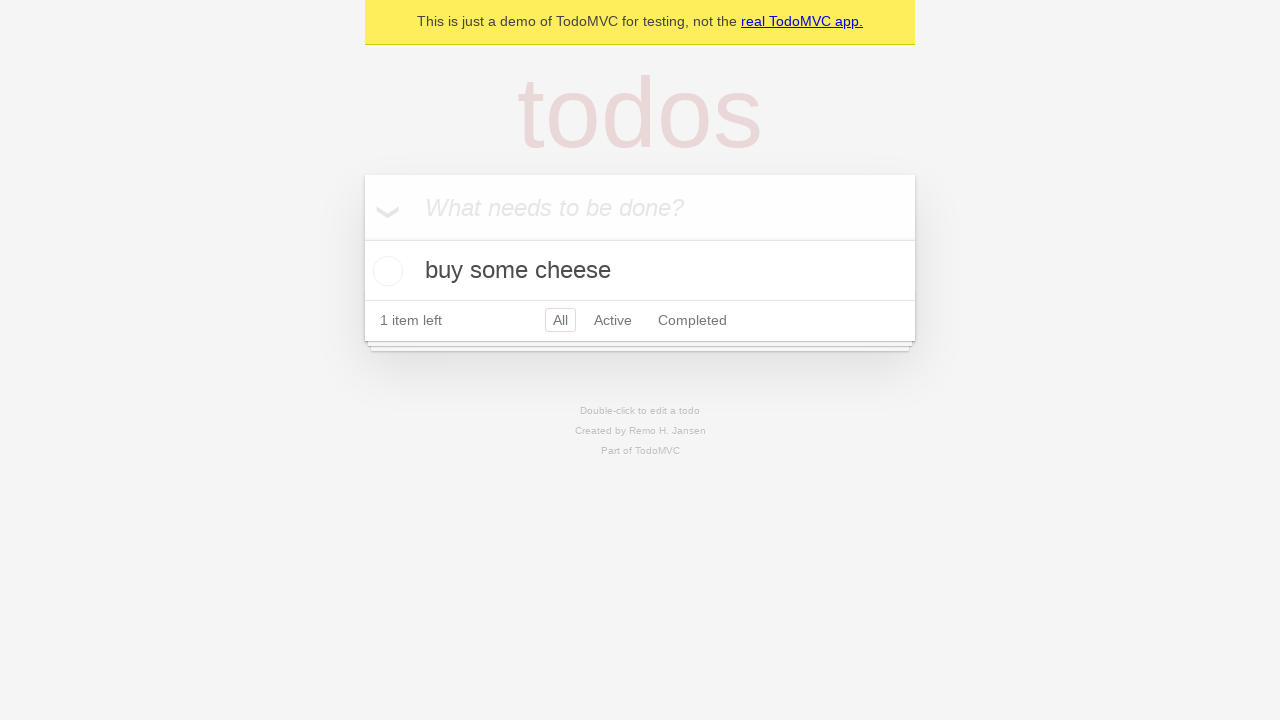

Filled todo input with 'feed the cat' on internal:attr=[placeholder="What needs to be done?"i]
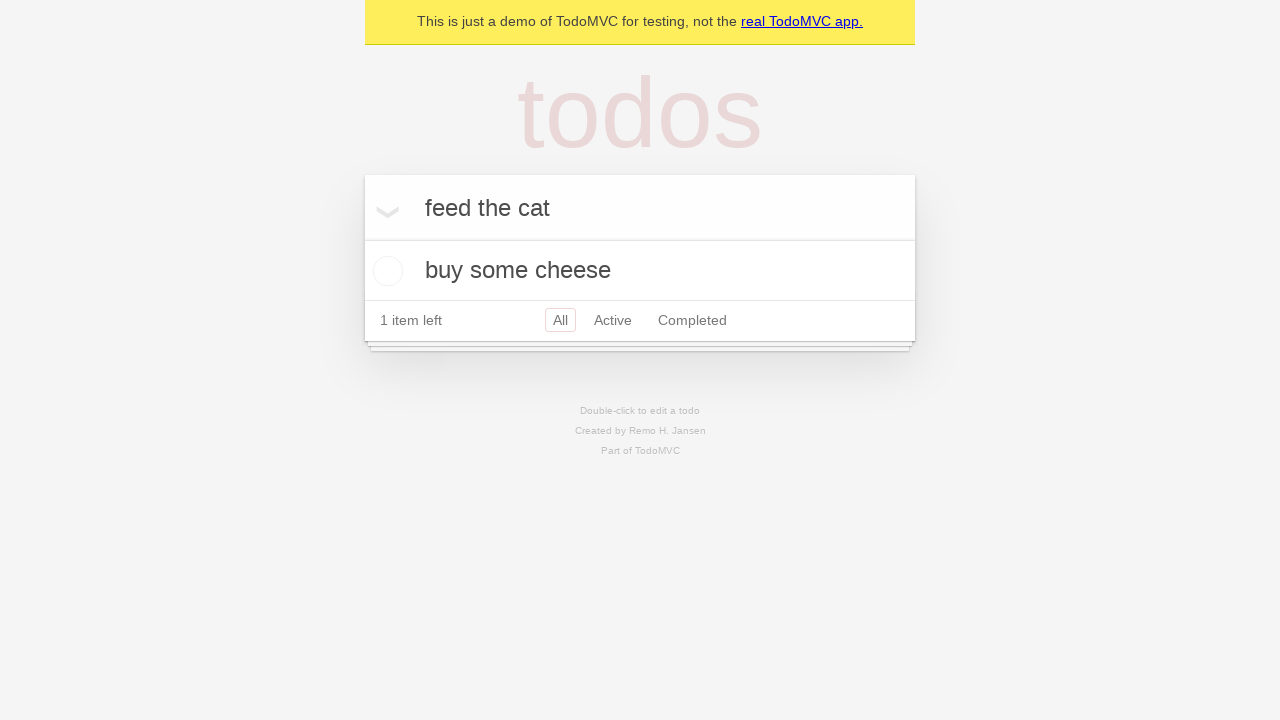

Pressed Enter to add second todo on internal:attr=[placeholder="What needs to be done?"i]
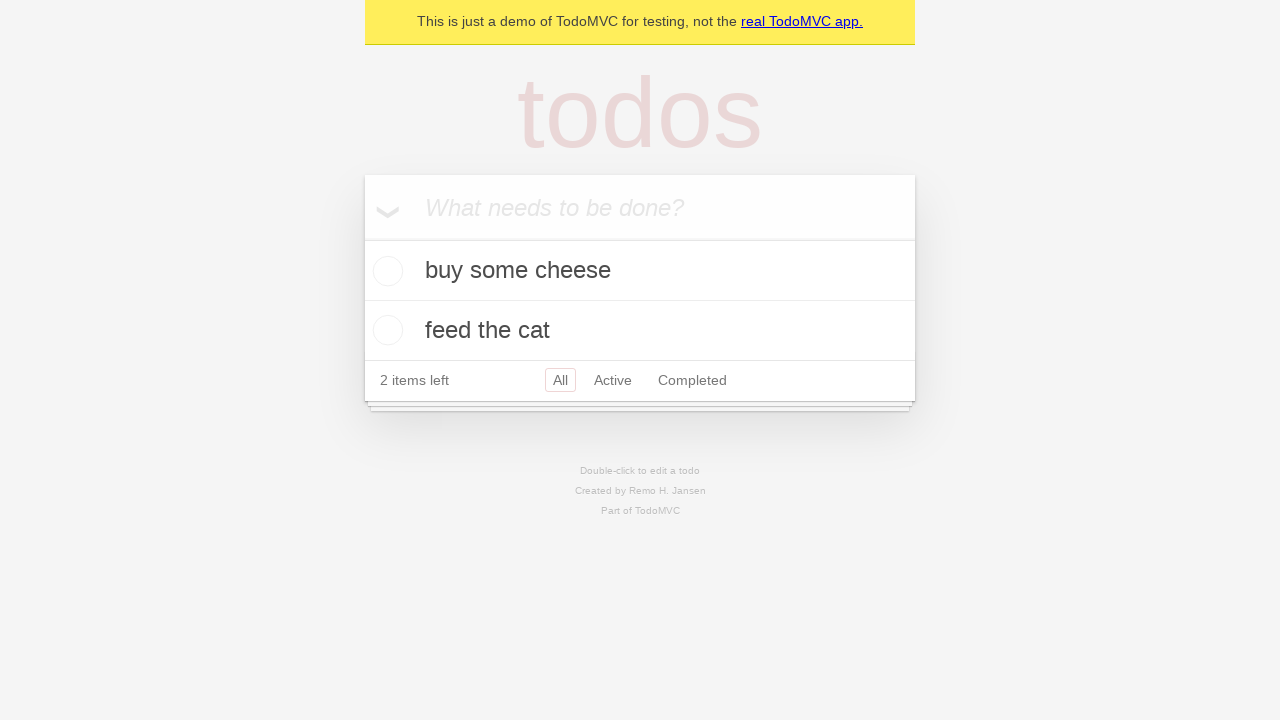

Filled todo input with 'book a doctors appointment' on internal:attr=[placeholder="What needs to be done?"i]
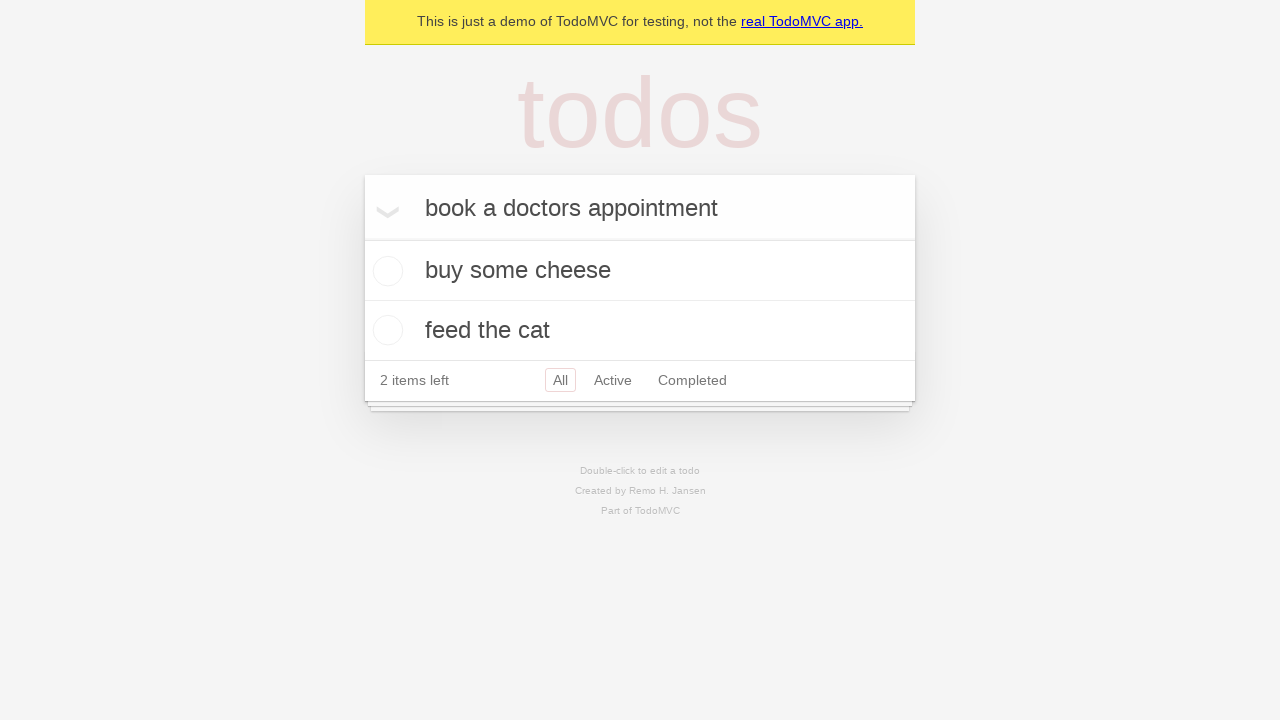

Pressed Enter to add third todo on internal:attr=[placeholder="What needs to be done?"i]
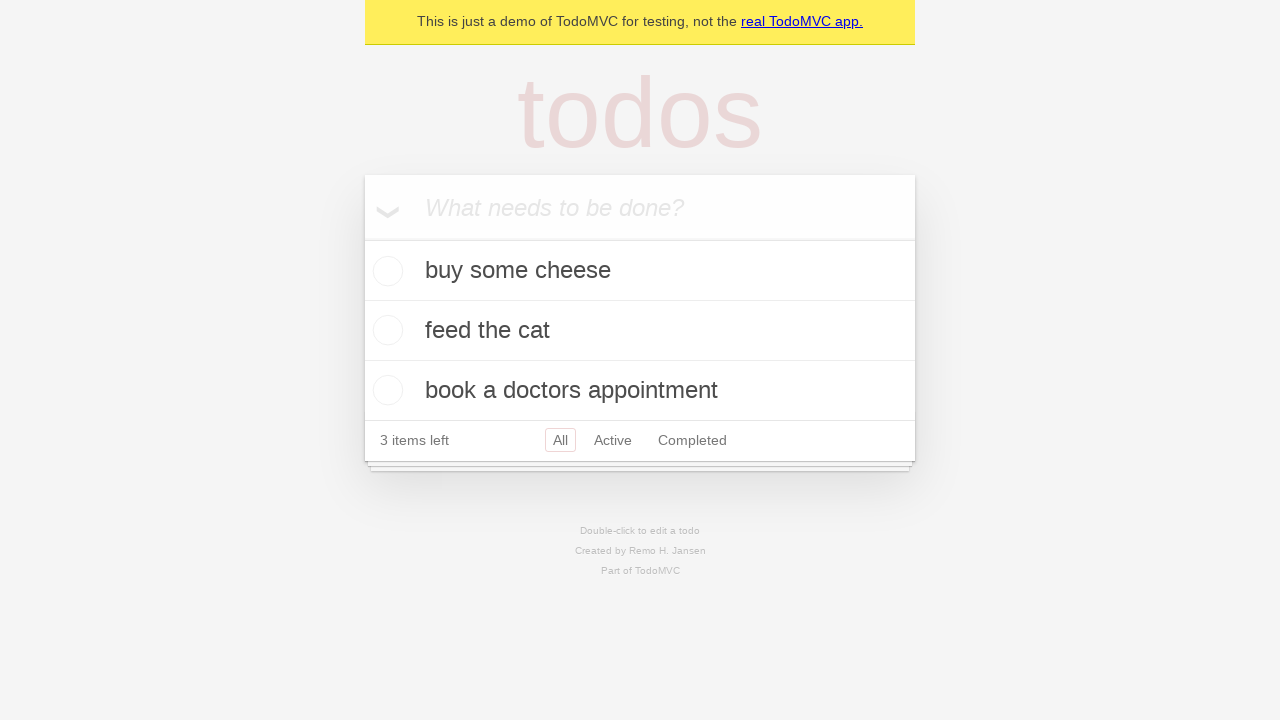

Checked the first todo item as completed at (385, 271) on .todo-list li .toggle >> nth=0
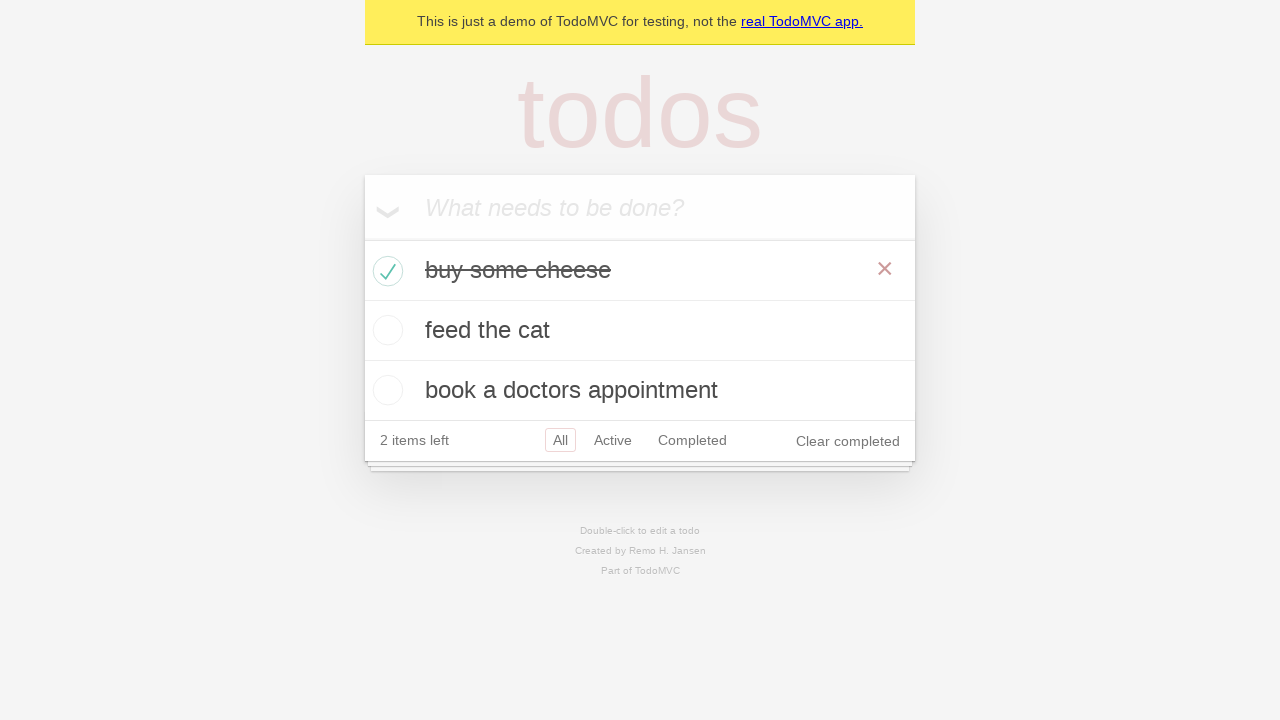

Clicked 'Clear completed' button to remove completed items at (848, 441) on internal:role=button[name="Clear completed"i]
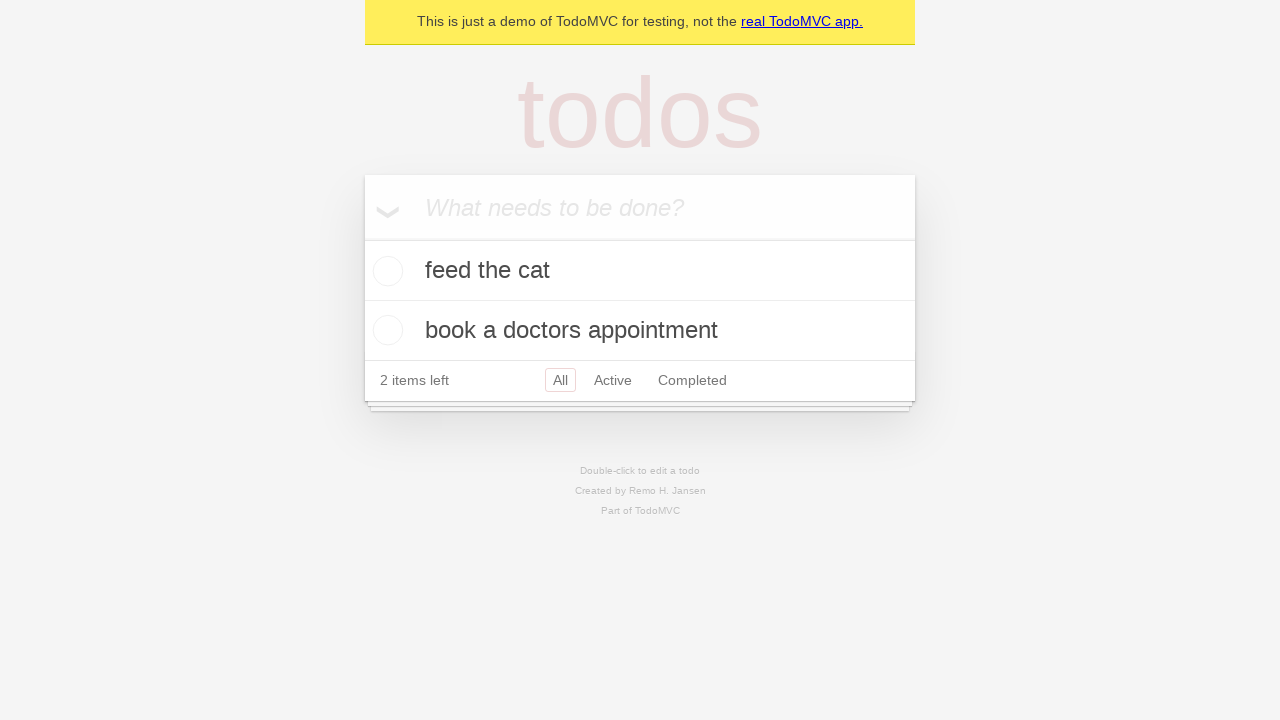

Waited for UI to update after clearing completed items
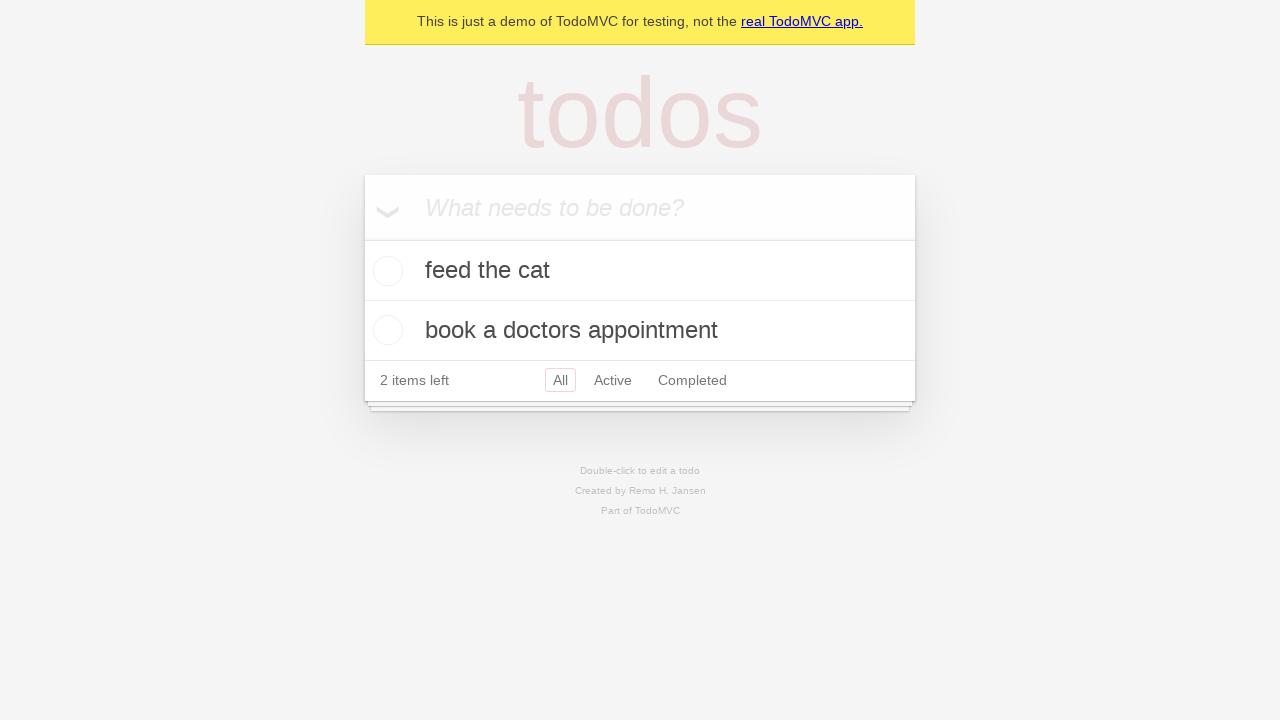

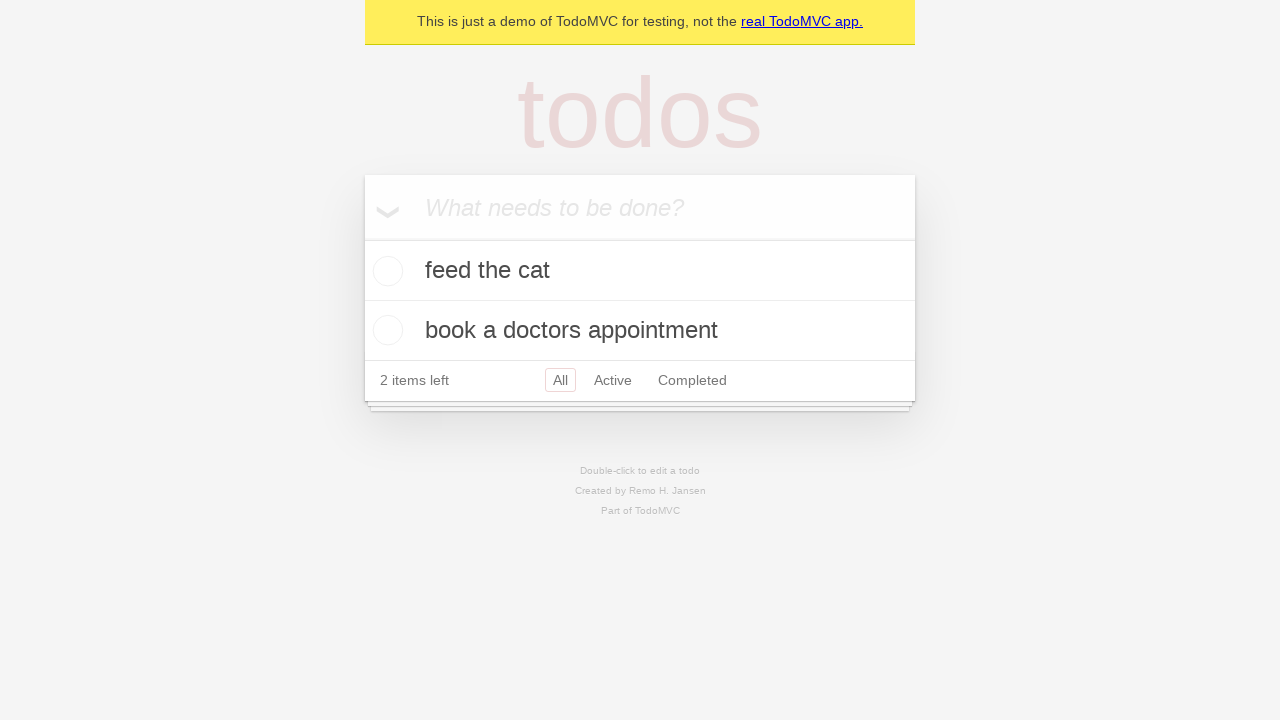